Tests payment form submission with a test card number expecting AUTHORIZED status, filling card details and verifying the payment result

Starting URL: https://sandbox.cardpay.com/MI/cardpayment2.html?orderXml=PE9SREVSIFdBTExFVF9JRD0nODI5OScgT1JERVJfTlVNQkVSPSc0NTgyMTEnIEFNT1VOVD0nMjkxLjg2JyBDVVJSRU5DWT0nRVVSJyAgRU1BSUw9J2N1c3RvbWVyQGV4YW1wbGUuY29tJz4KPEFERFJFU1MgQ09VTlRSWT0nVVNBJyBTVEFURT0nTlknIFpJUD0nMTAwMDEnIENJVFk9J05ZJyBTVFJFRVQ9JzY3NyBTVFJFRVQnIFBIT05FPSc4NzY5OTA5MCcgVFlQRT0nQklMTElORycvPgo8L09SREVSPg==&sha512=998150a2b27484b776a1628bfe7505a9cb430f276dfa35b14315c1c8f03381a90490f6608f0dcff789273e05926cd782e1bb941418a9673f43c47595aa7b8b0d

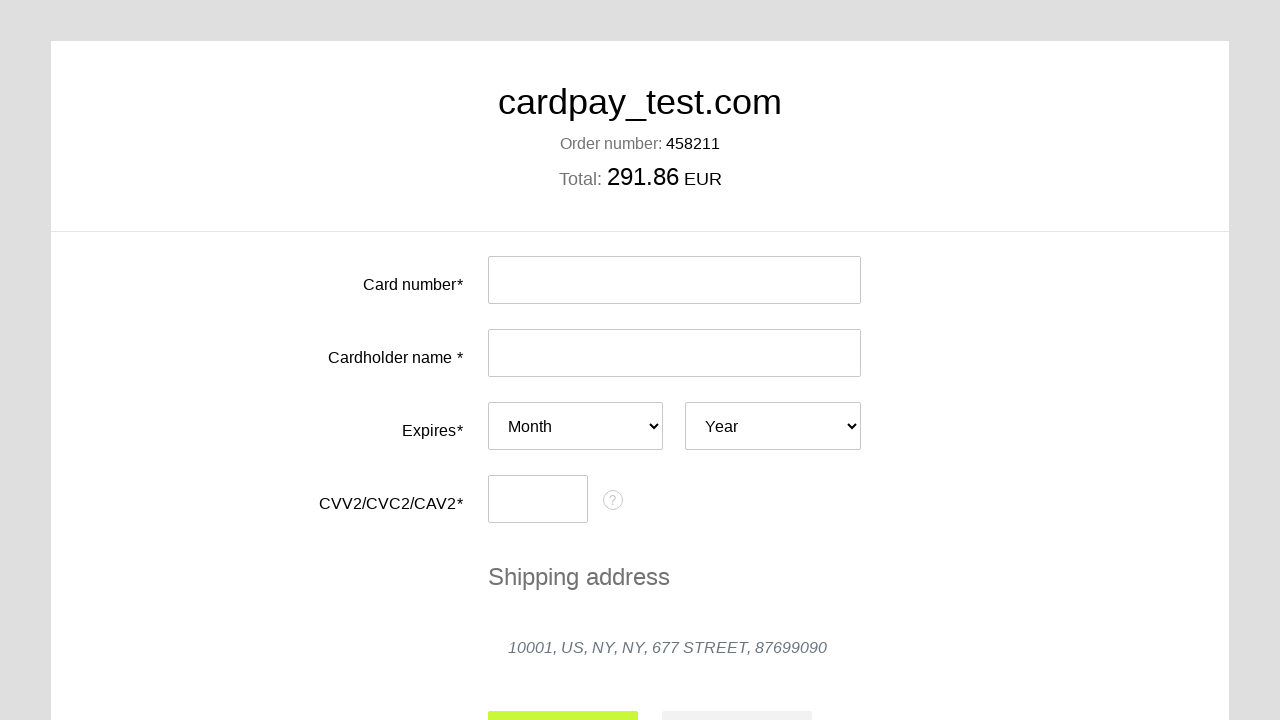

Clicked on card number input field at (674, 280) on #input-card-number
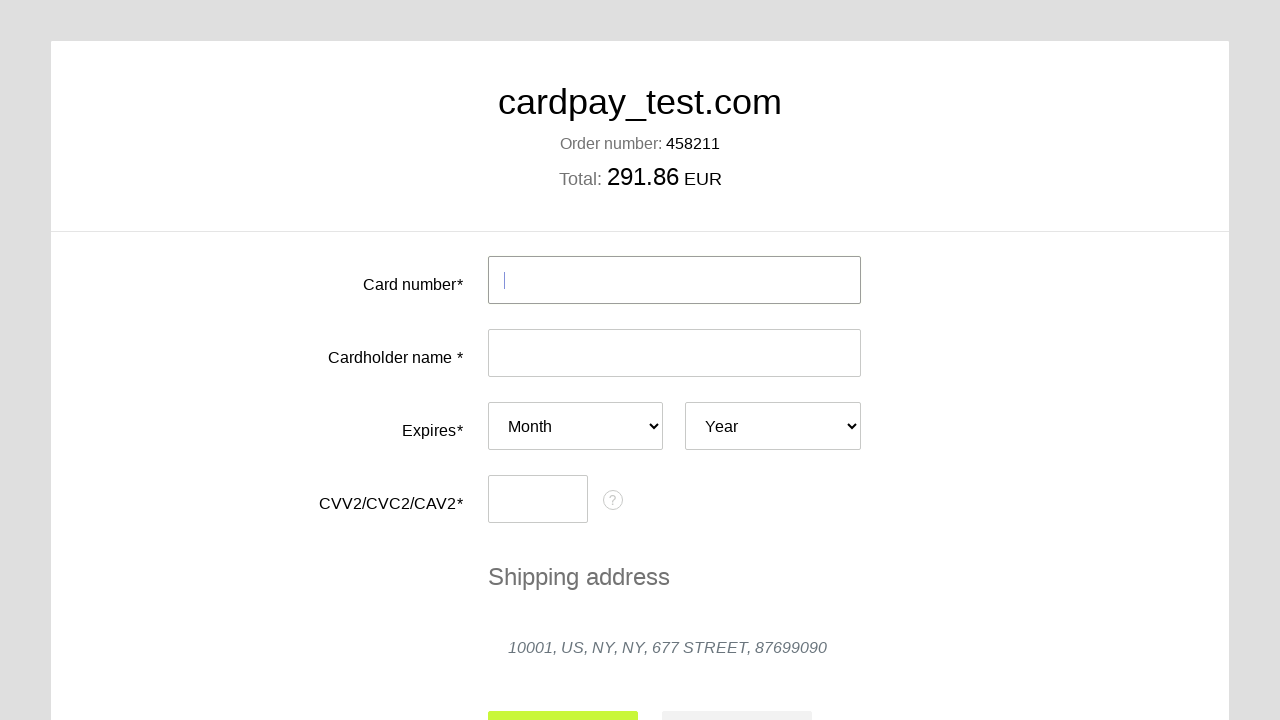

Filled card number field with test card 4000000000000051 on #input-card-number
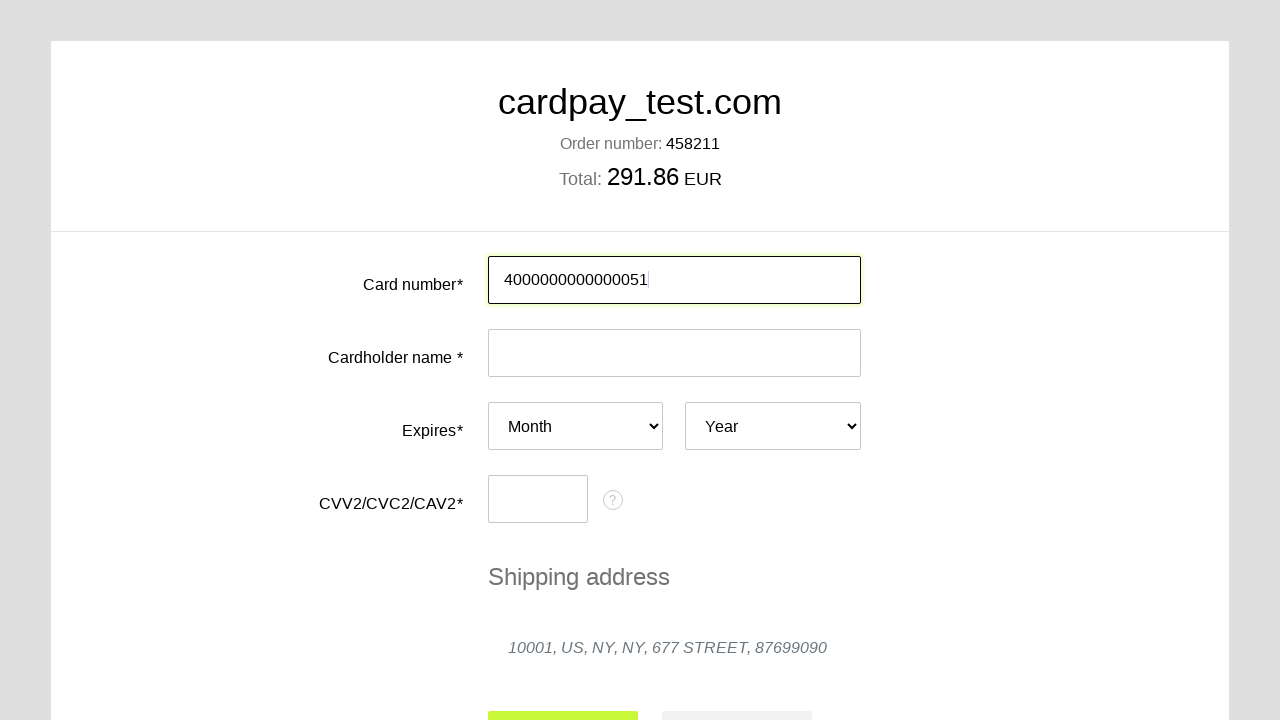

Clicked on cardholder name input field at (674, 353) on #input-card-holder
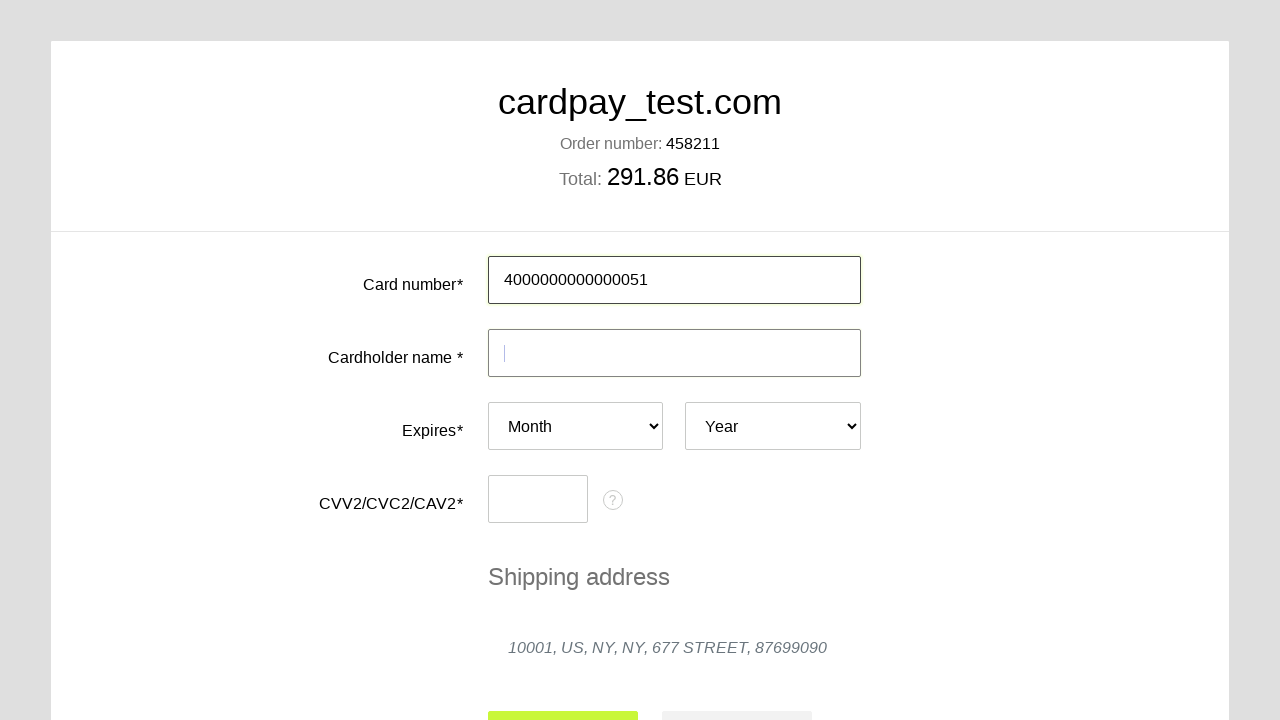

Filled cardholder name with 'JHON JHONSON' on #input-card-holder
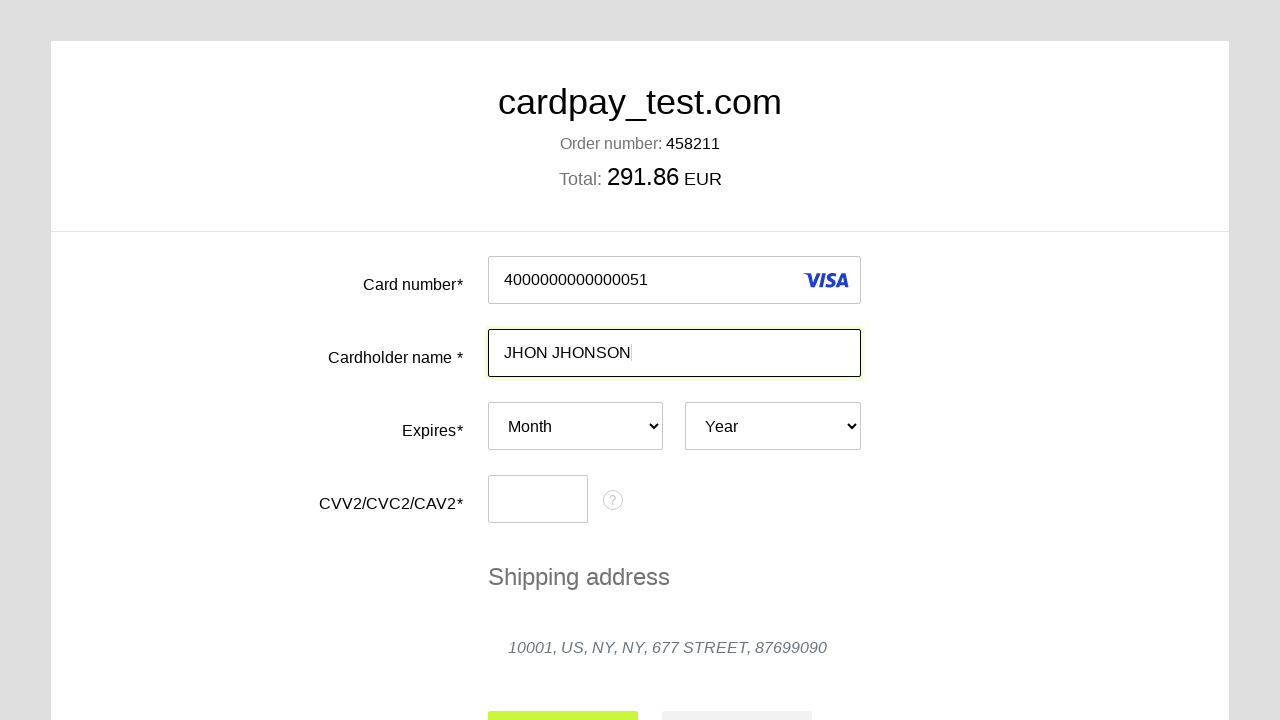

Clicked on expiration month dropdown at (576, 426) on #card-expires-month
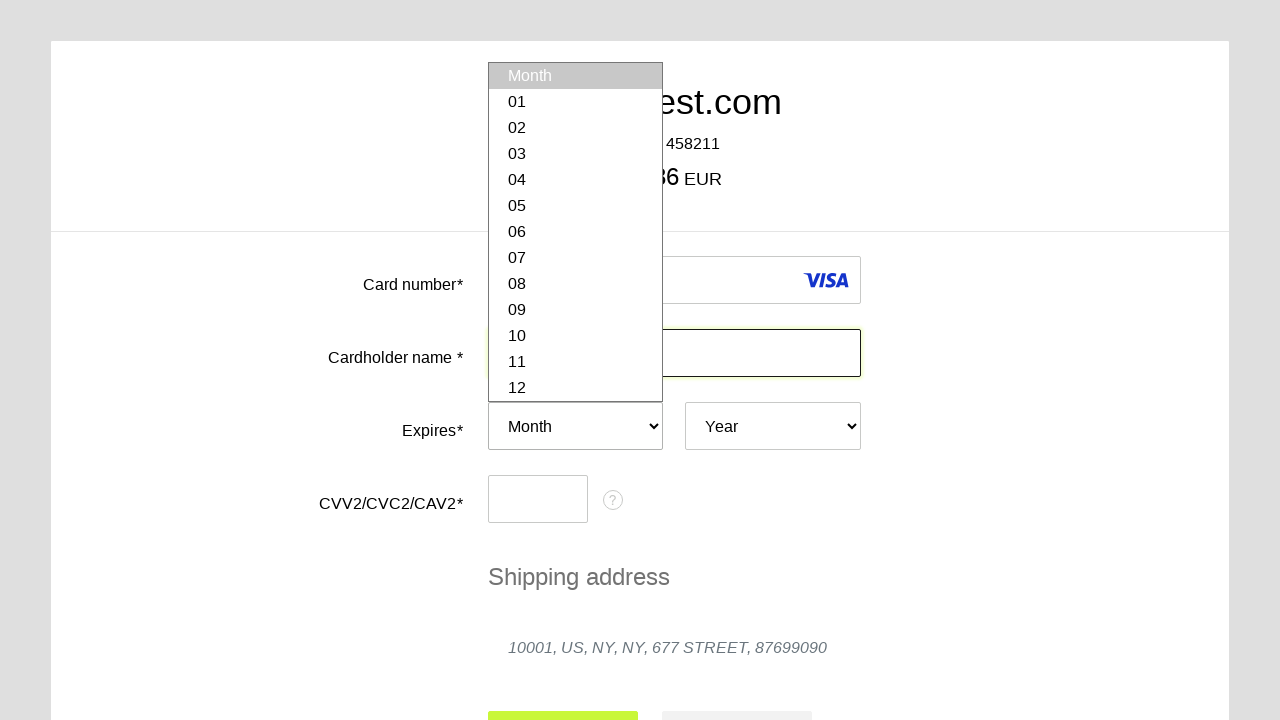

Selected expiration month '03' on #card-expires-month
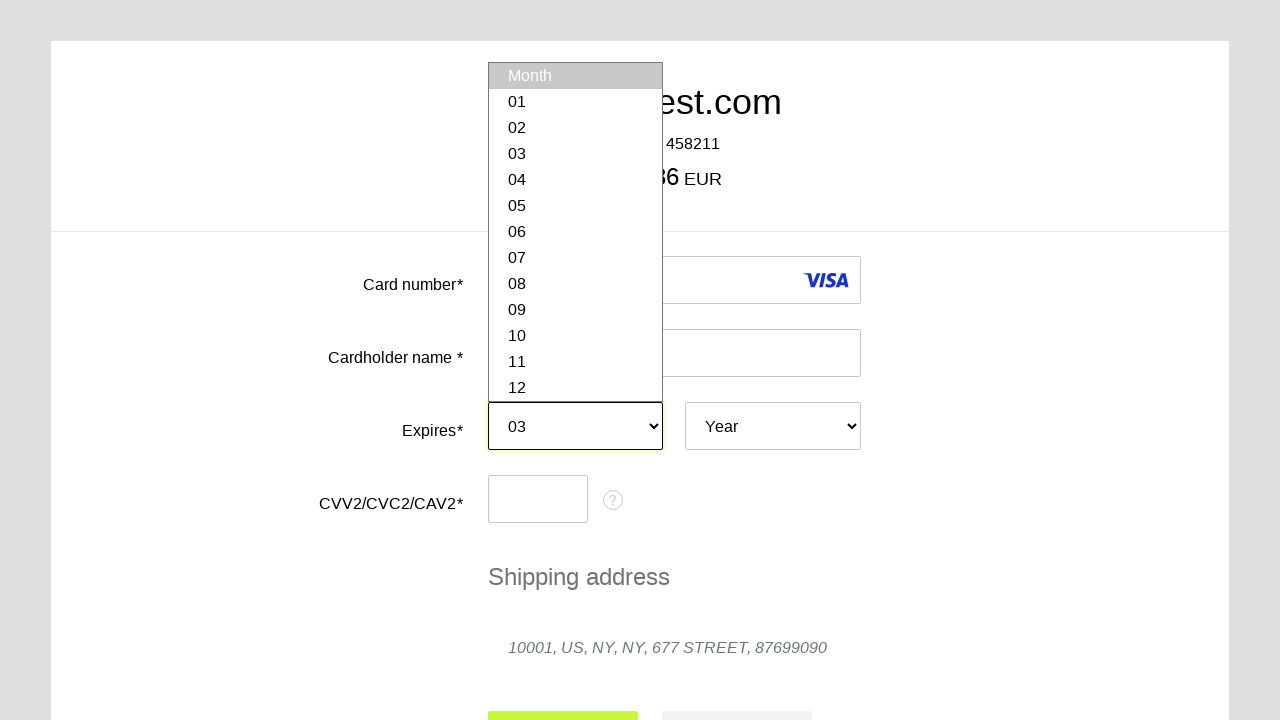

Clicked on expiration year dropdown at (773, 426) on #card-expires-year
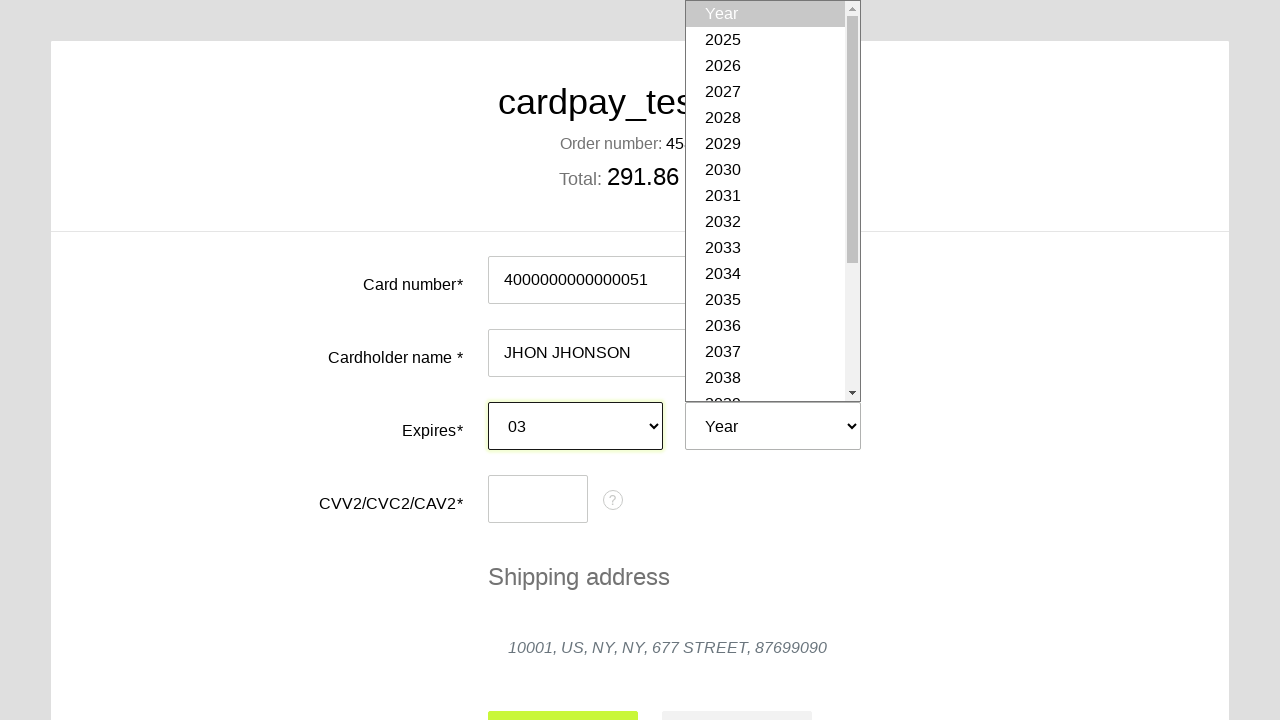

Selected expiration year '2026' on #card-expires-year
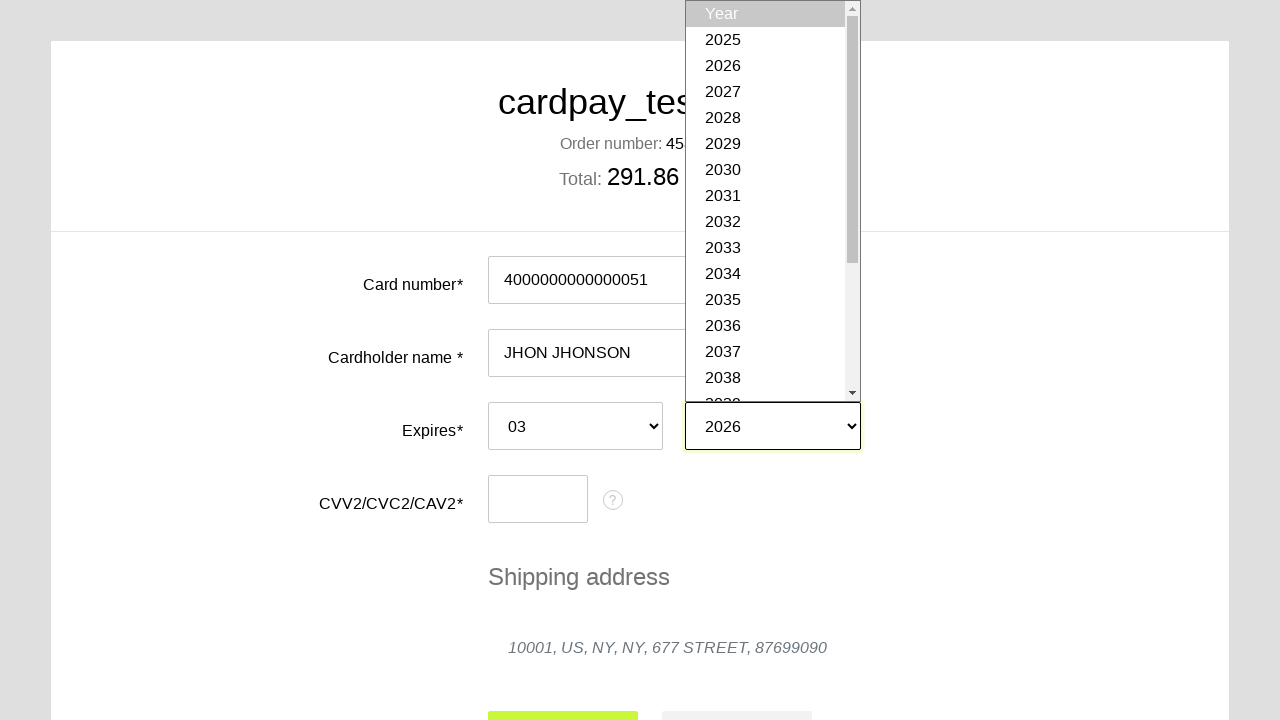

Clicked on CVC input field at (538, 499) on #input-card-cvc
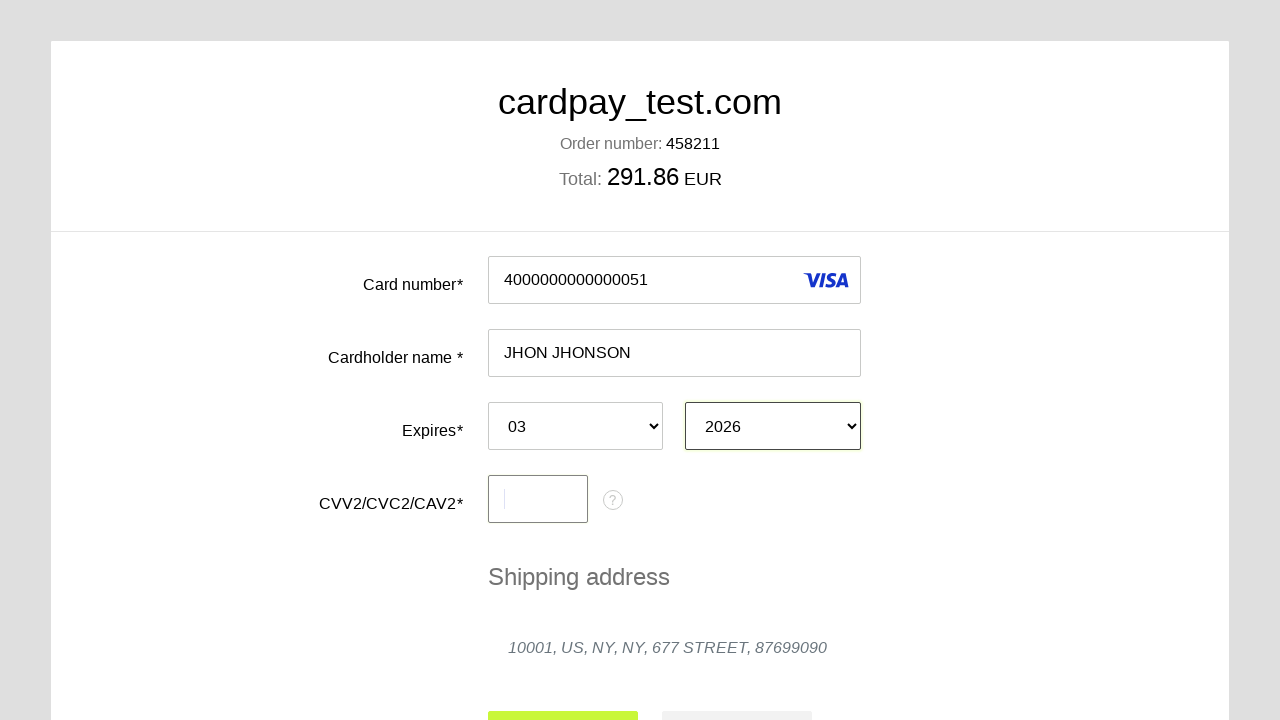

Filled CVC field with '333' on #input-card-cvc
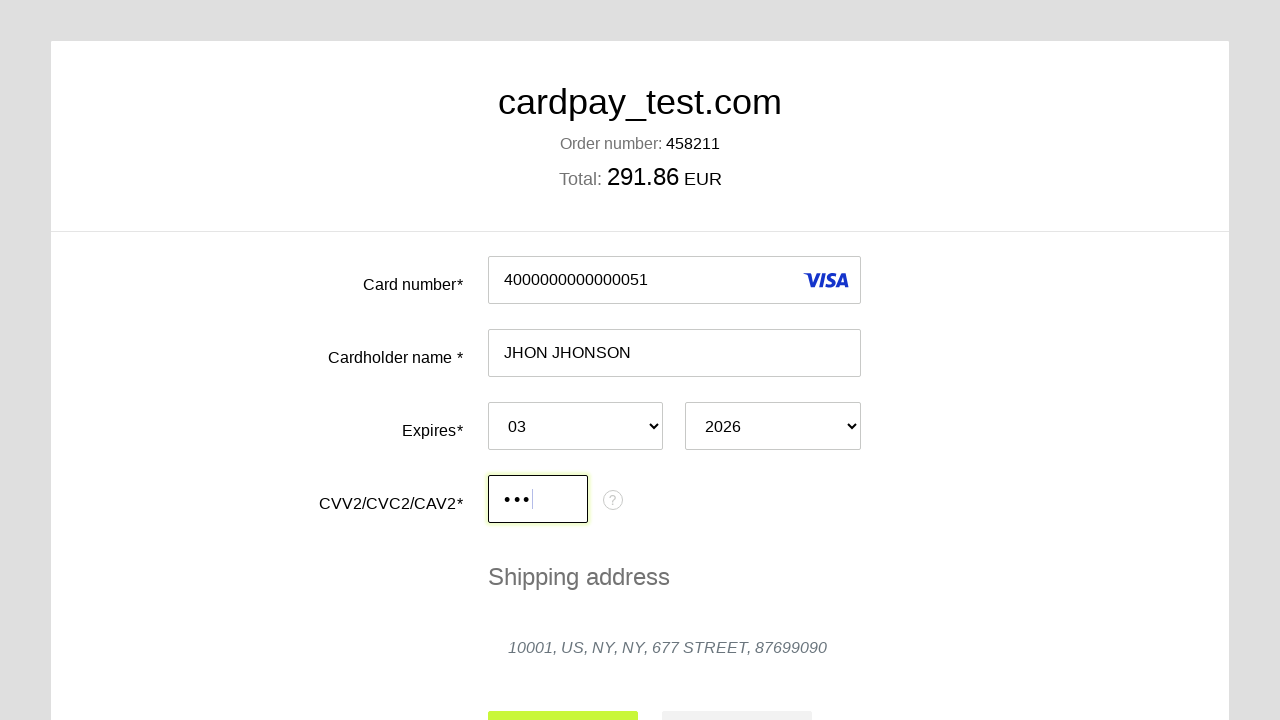

Clicked submit payment button at (563, 696) on #action-submit
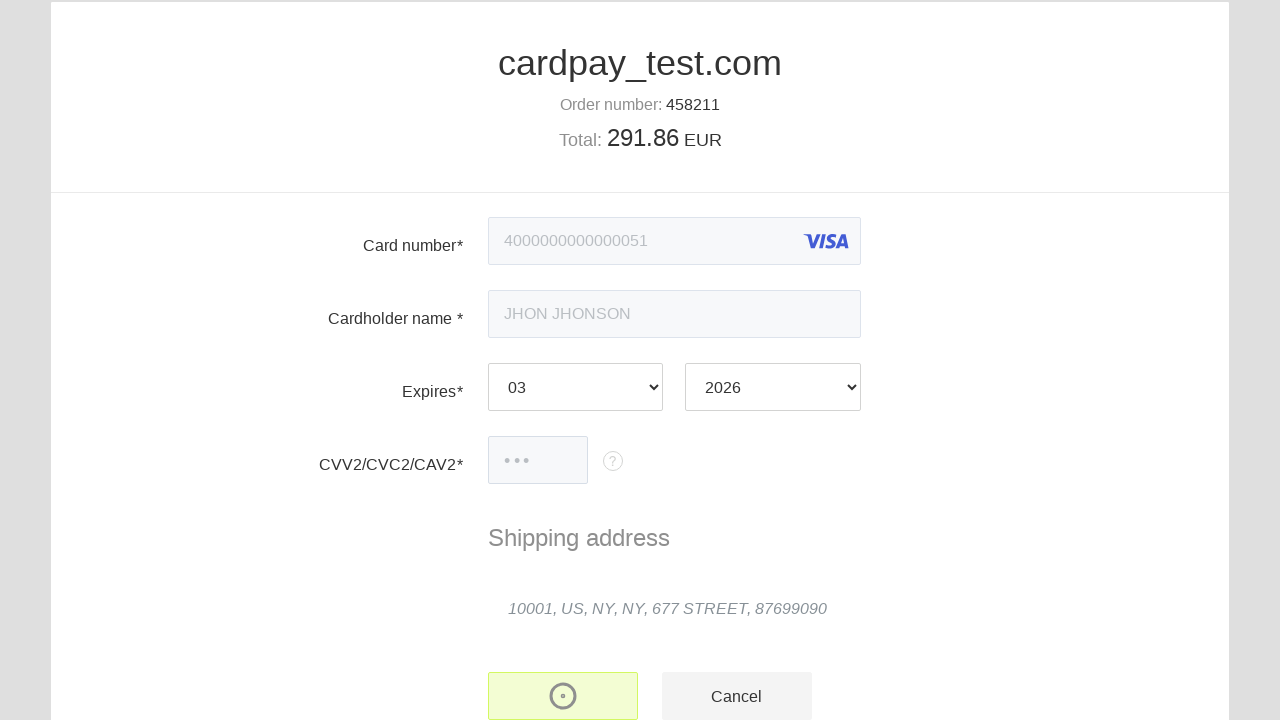

Payment result status element loaded and ready
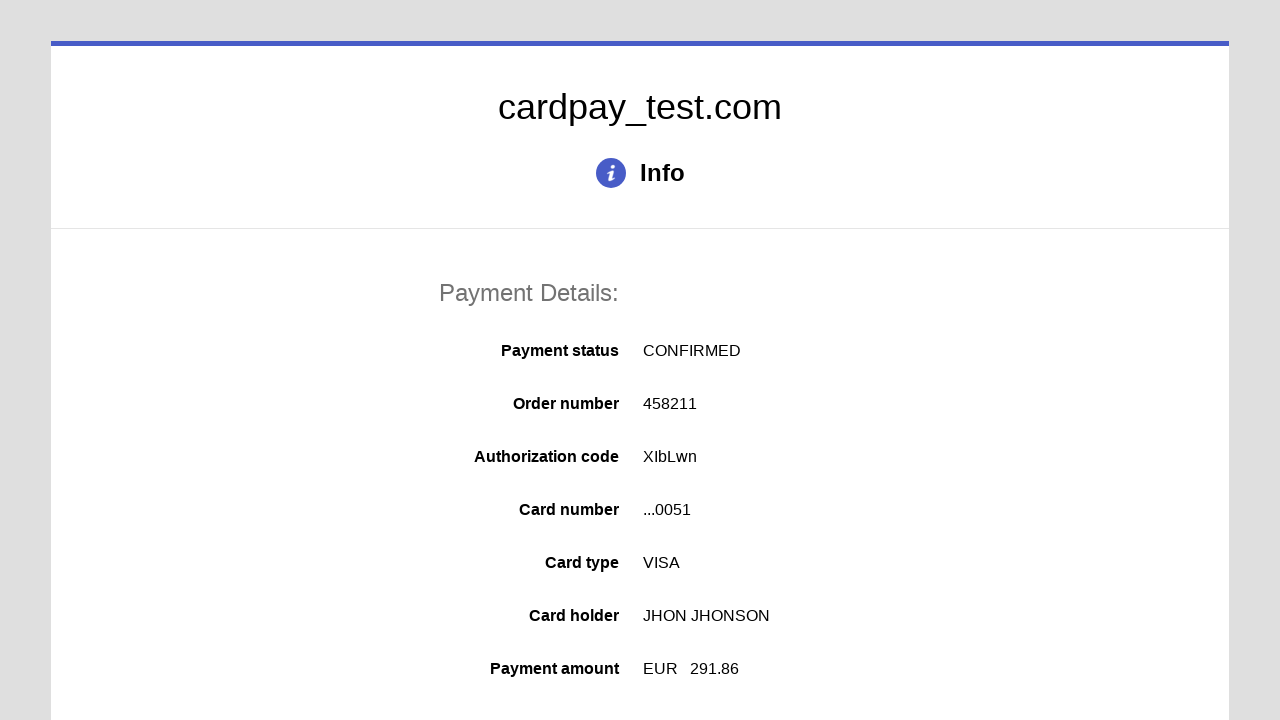

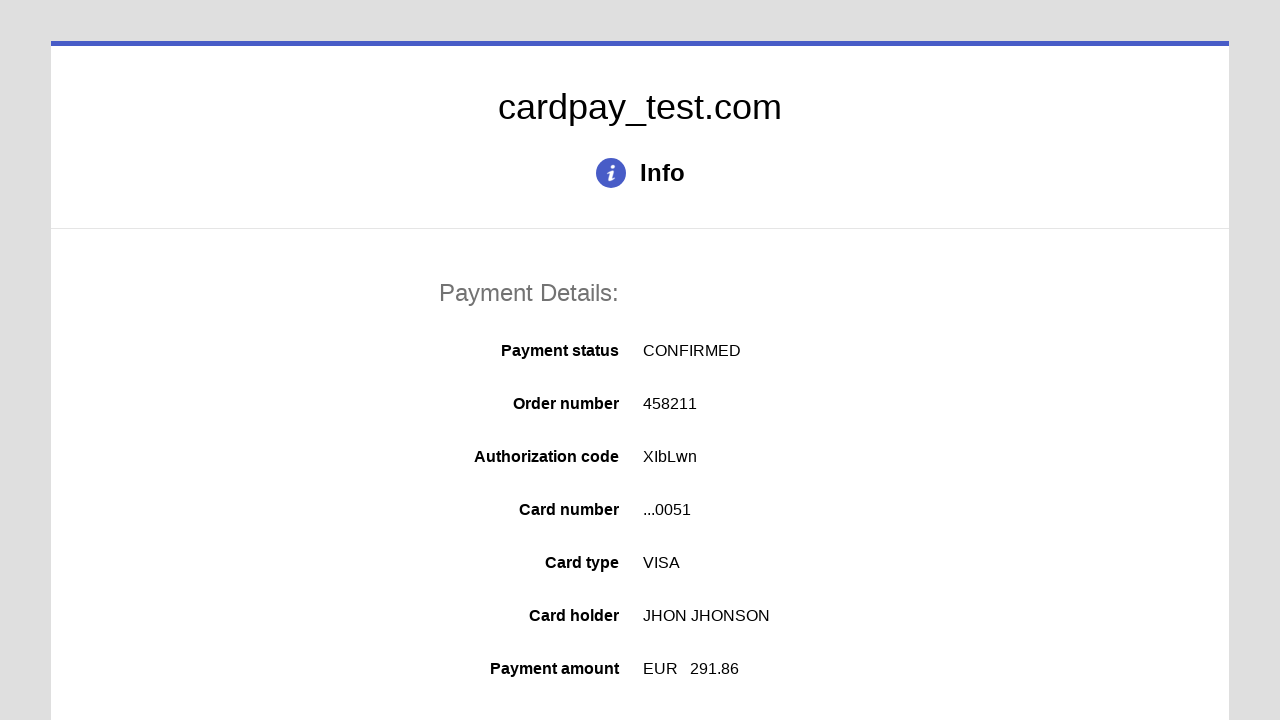